Tests a slow calculator by setting a delay, performing addition (7+8), and verifying the result equals 15

Starting URL: https://bonigarcia.dev/selenium-webdriver-java/slow-calculator.html

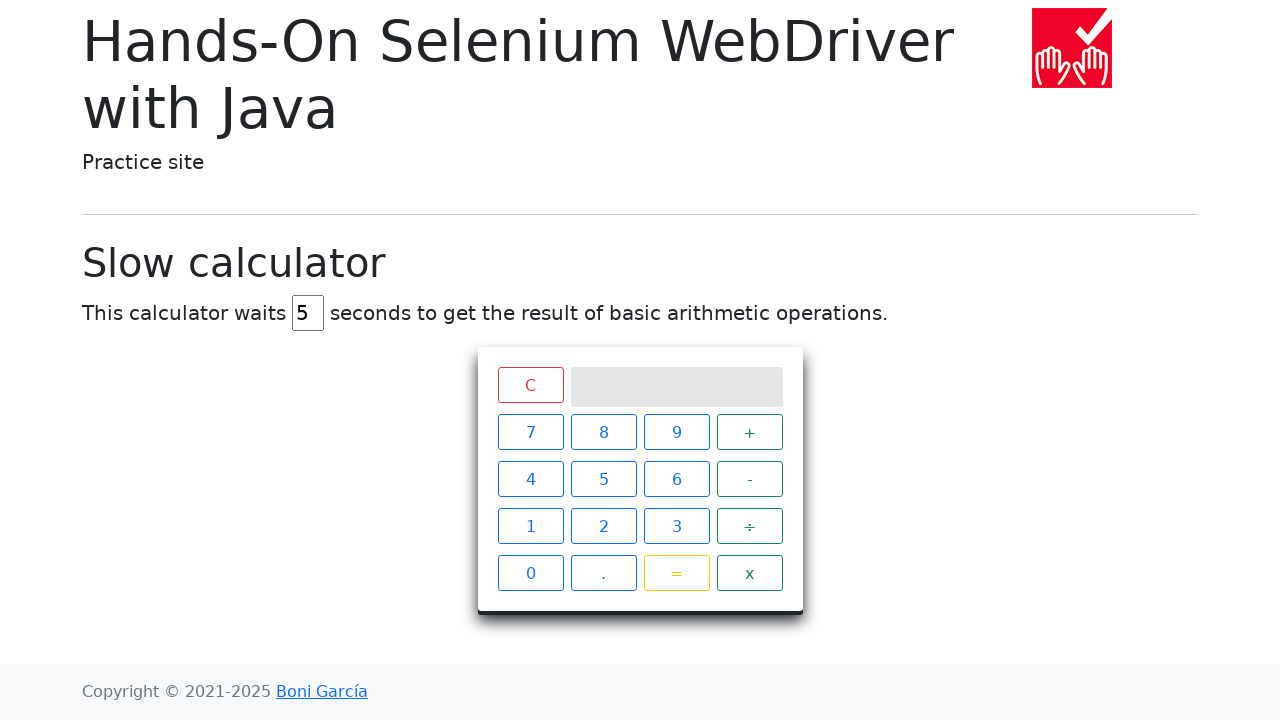

Cleared the delay input field on #delay
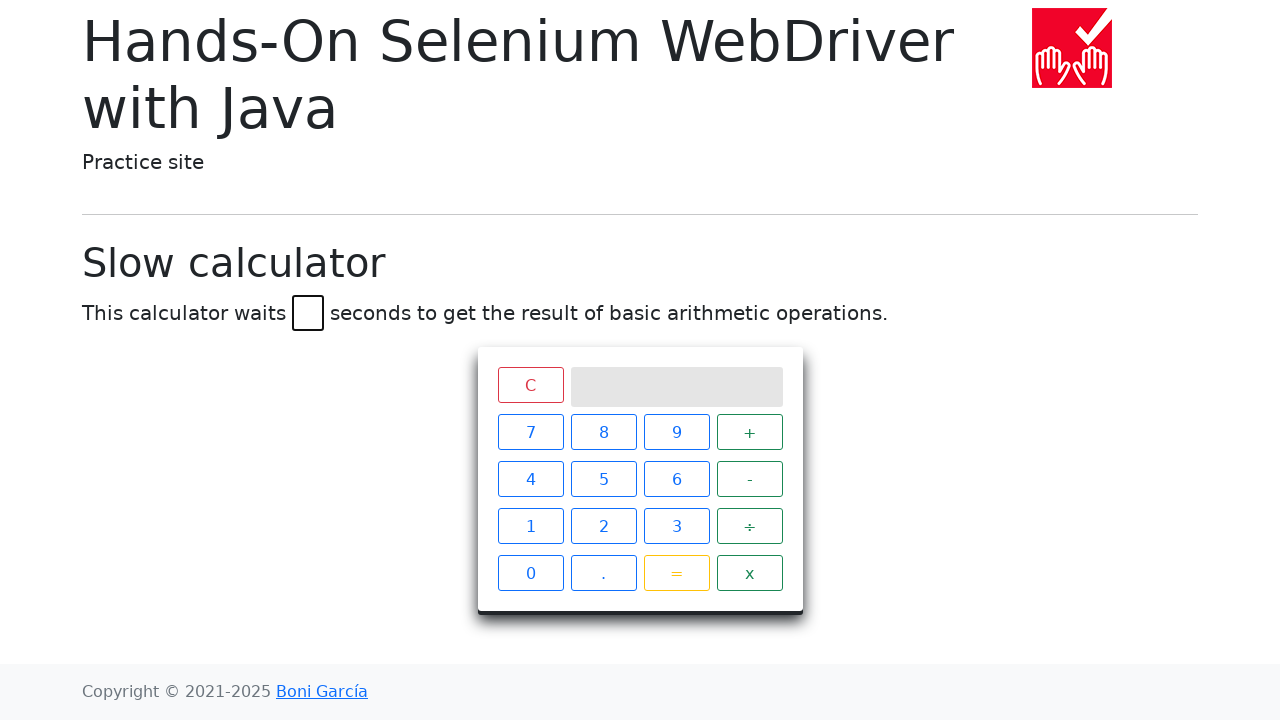

Set delay value to 5 seconds on #delay
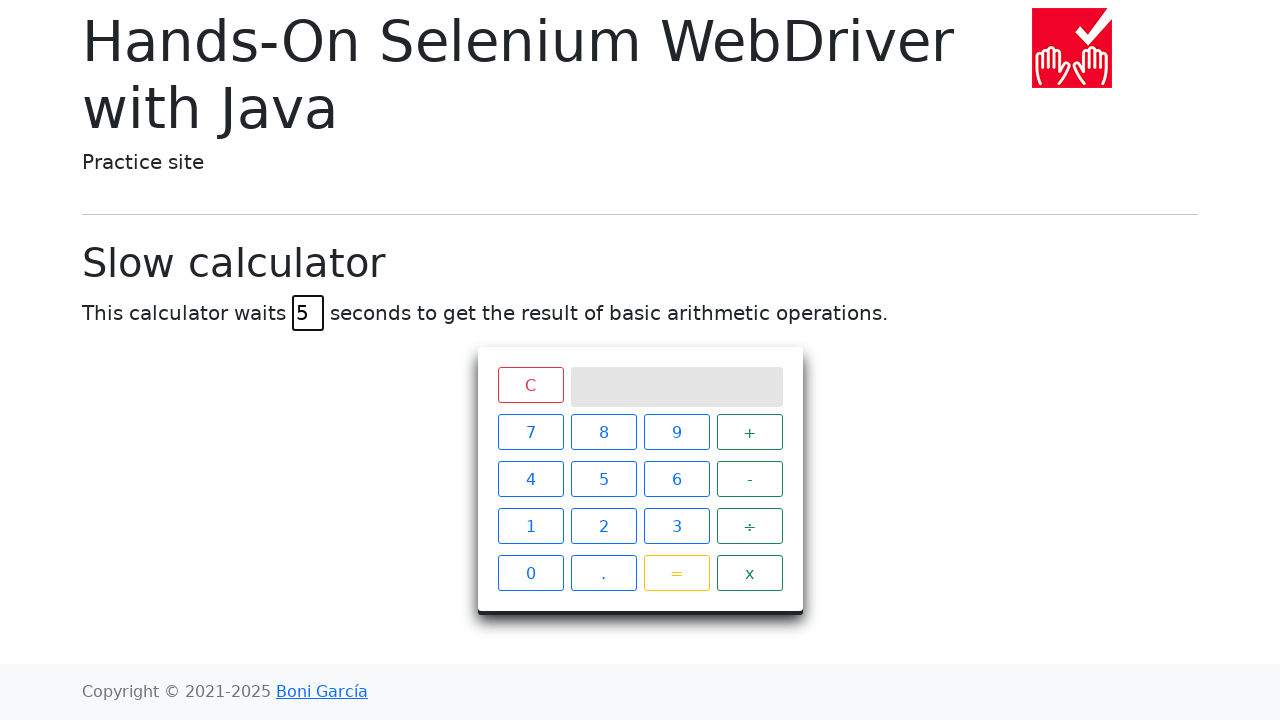

Clicked calculator button '7' at (530, 432) on xpath=//*[contains(text(),'7')]
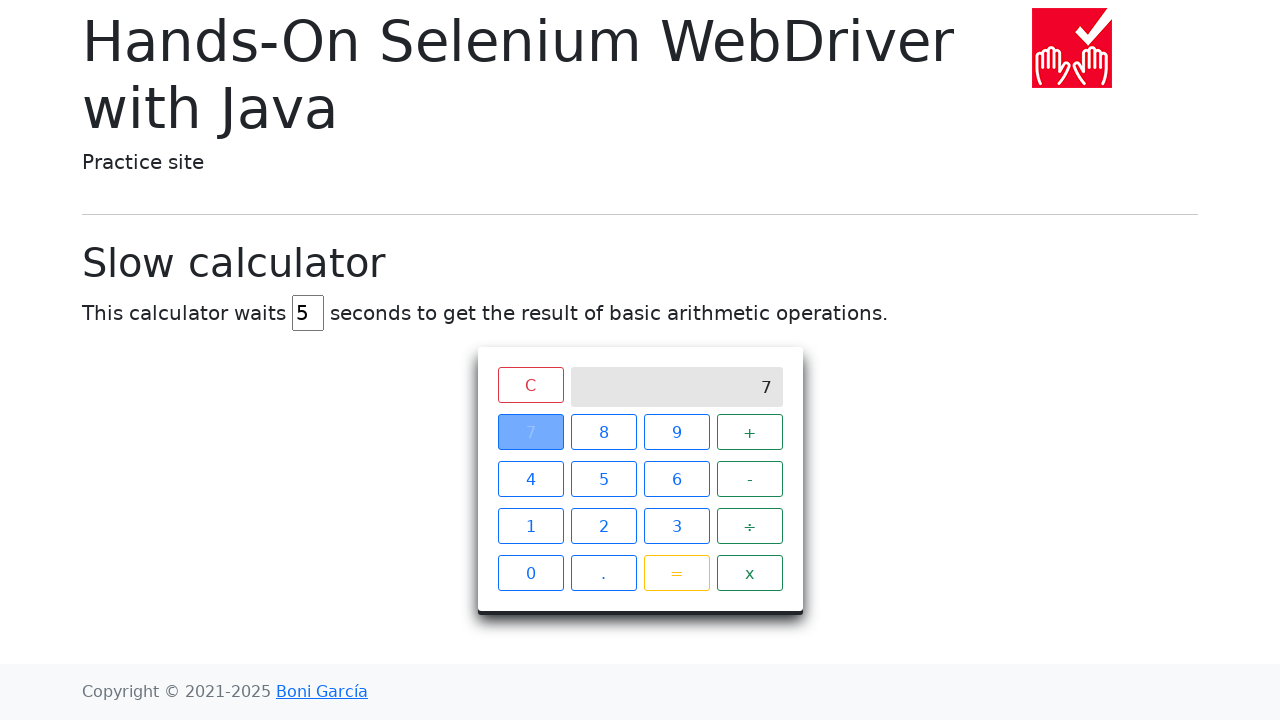

Clicked calculator button '+' at (750, 432) on xpath=//*[contains(text(),'+')]
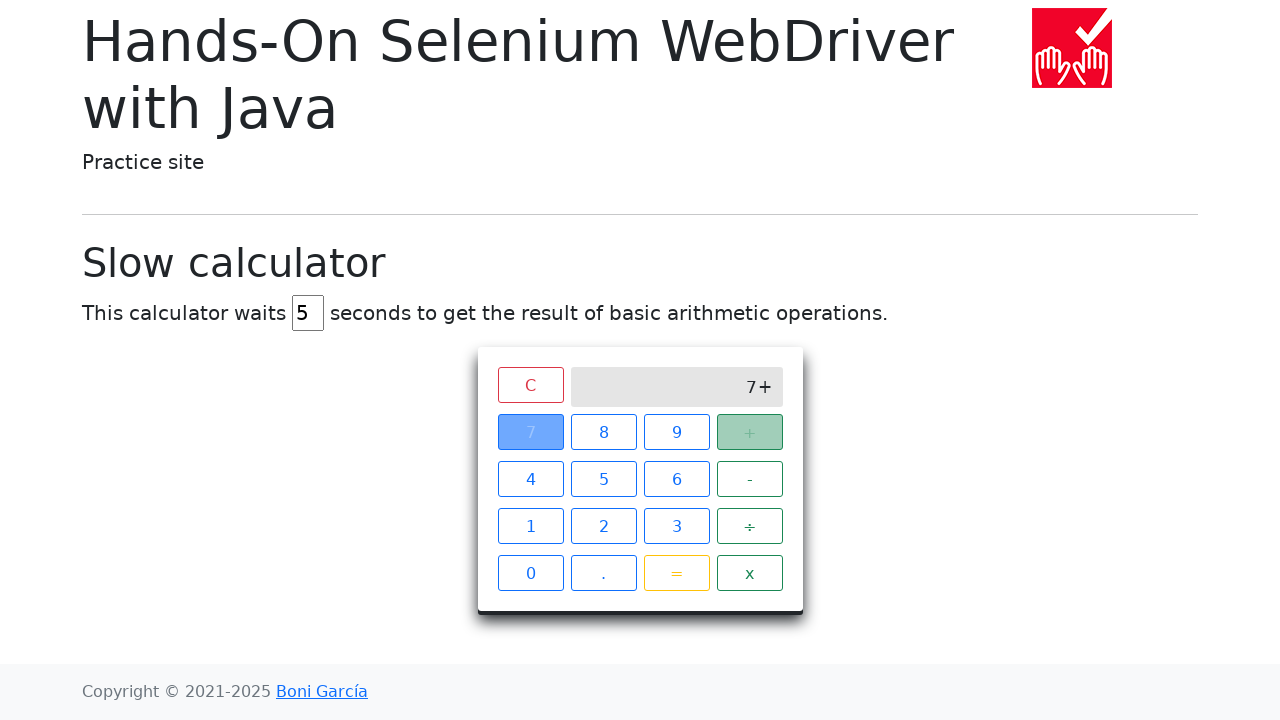

Clicked calculator button '8' at (604, 432) on xpath=//*[contains(text(),'8')]
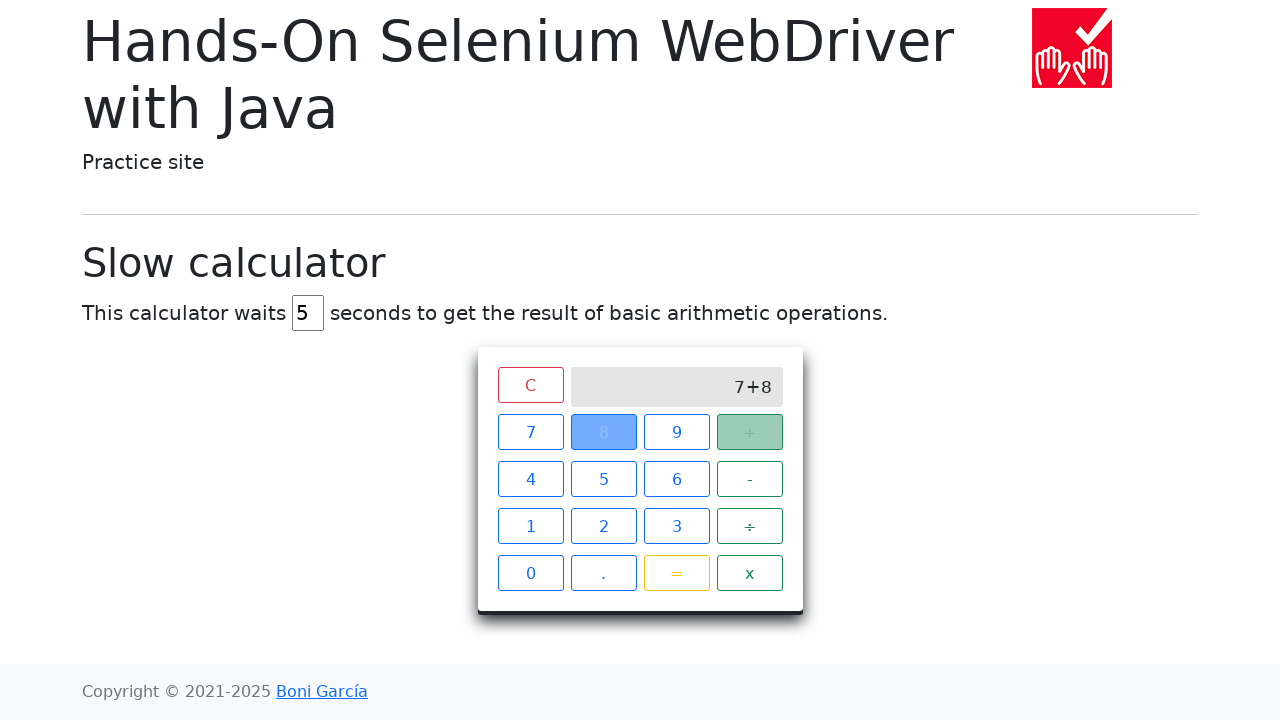

Clicked calculator button '=' at (676, 573) on xpath=//*[contains(text(),'=')]
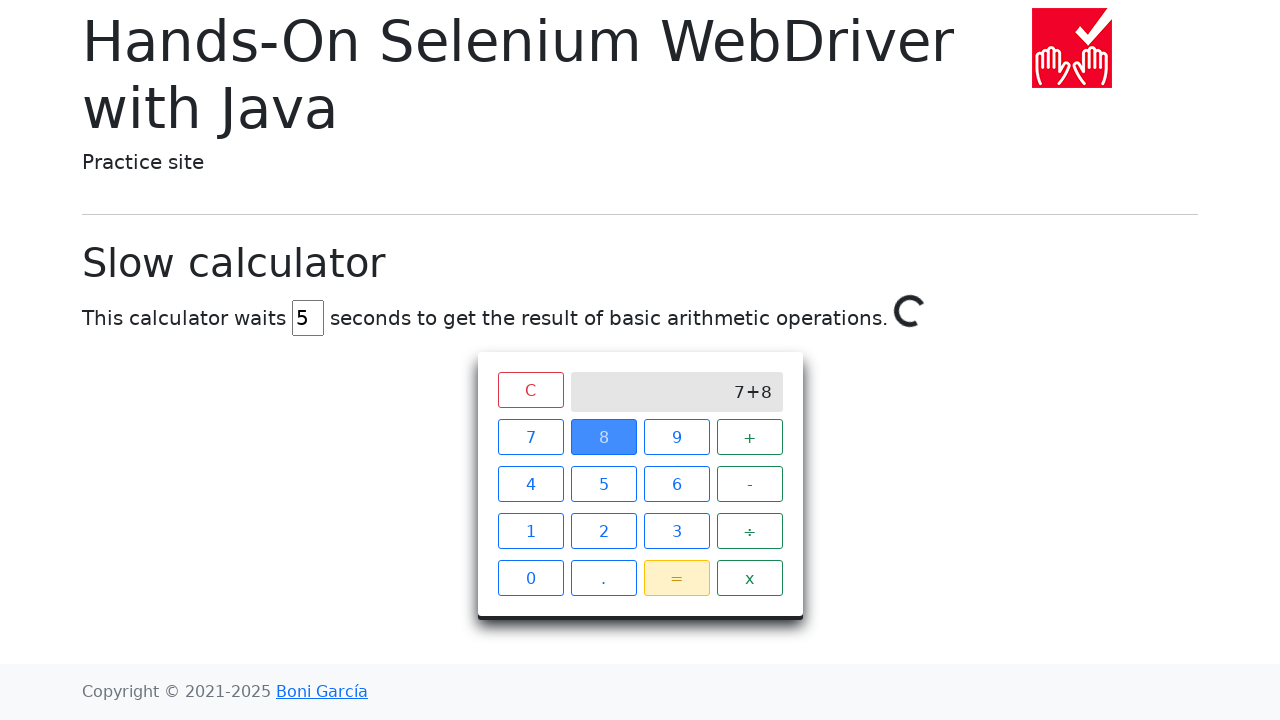

Verified calculator result equals 15 after 5-second delay
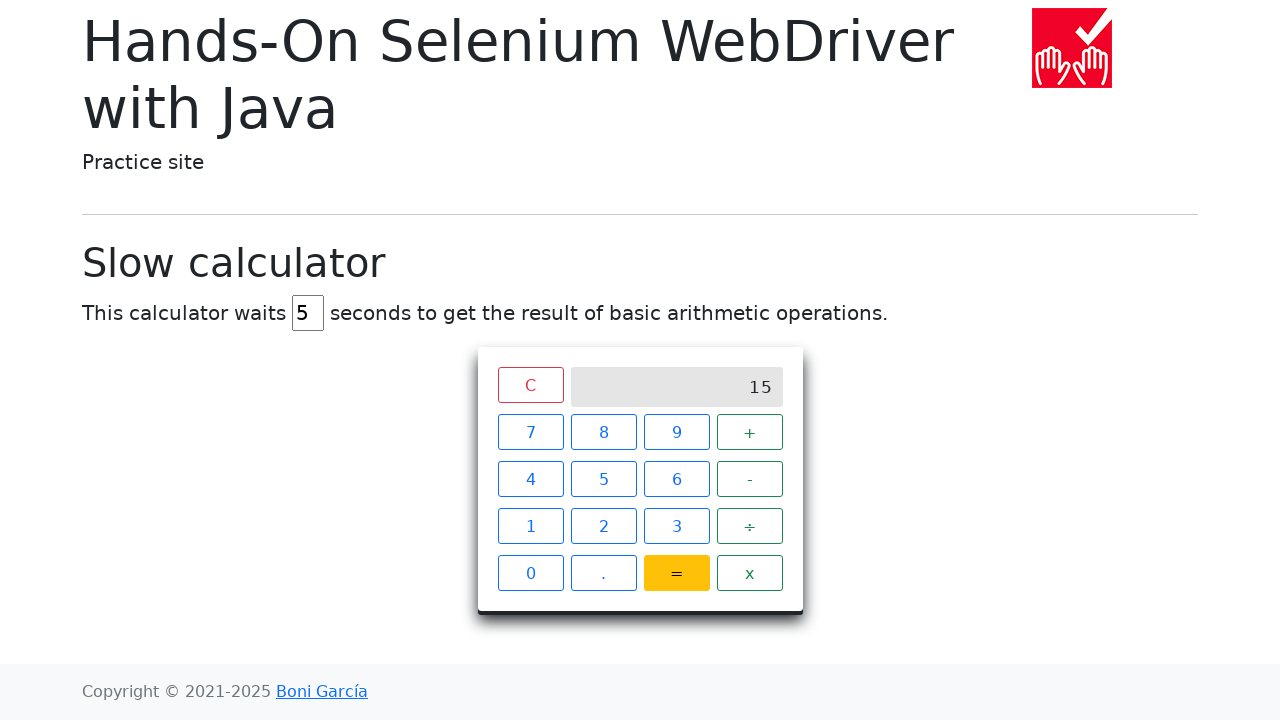

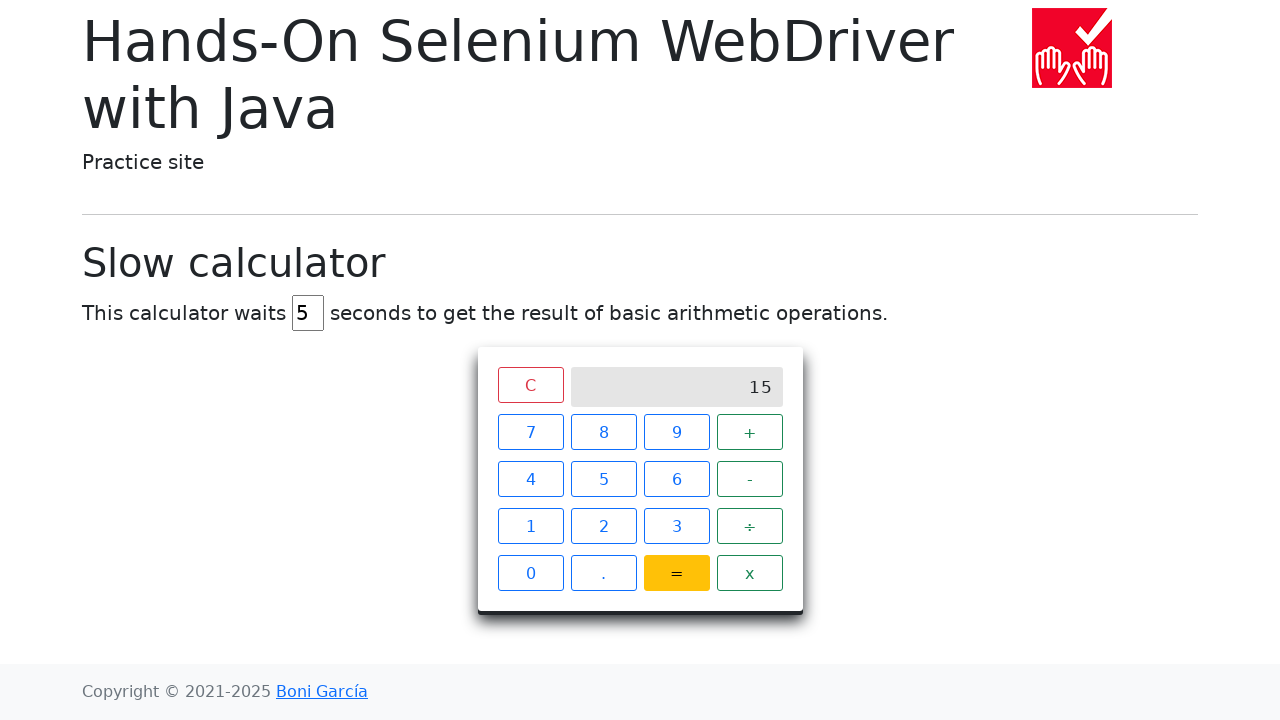